Navigates to SchoolCafe website and verifies the page loads by checking the title

Starting URL: https://www.schoolcafe.com

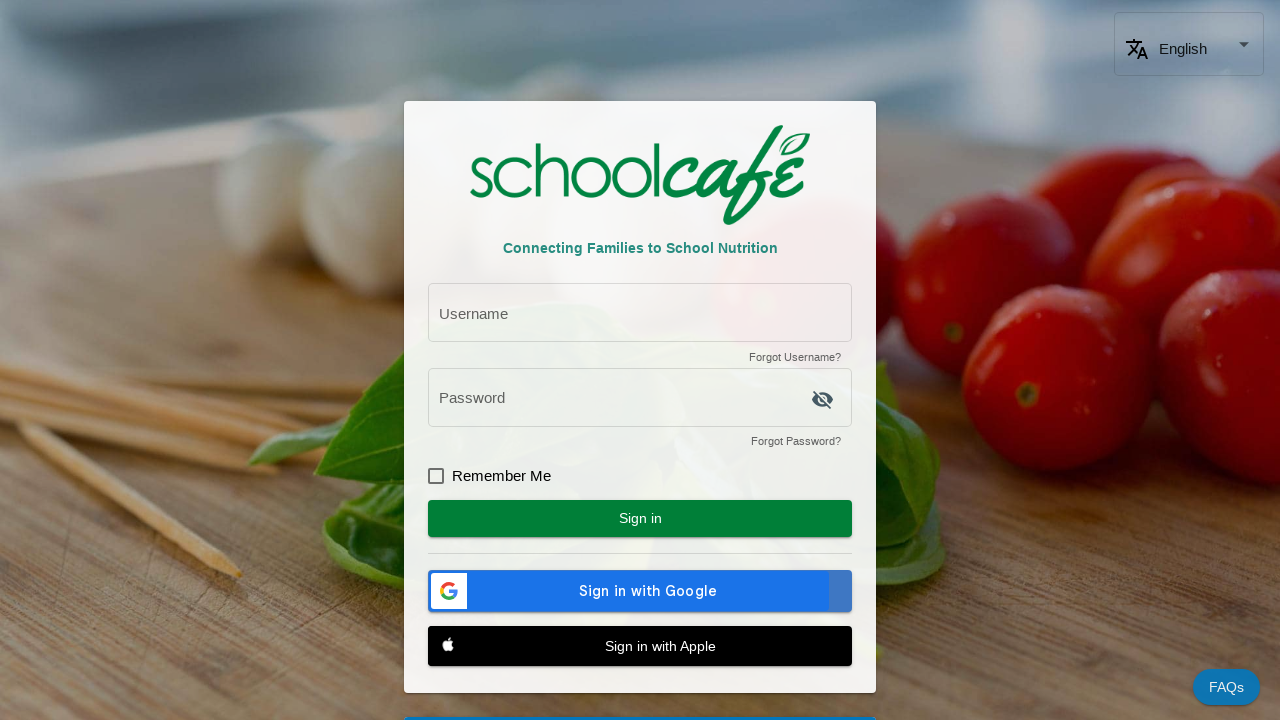

Waited for page to reach domcontentloaded state
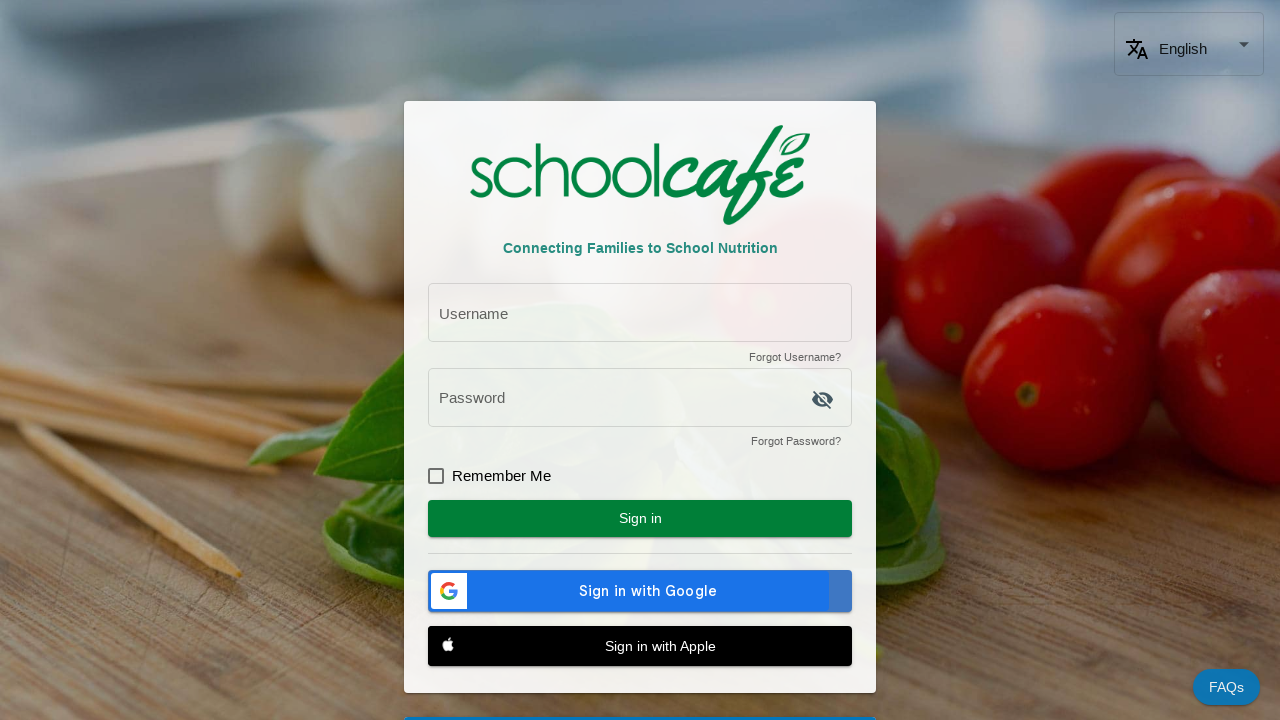

Verified page title is not None - SchoolCafe page loaded successfully
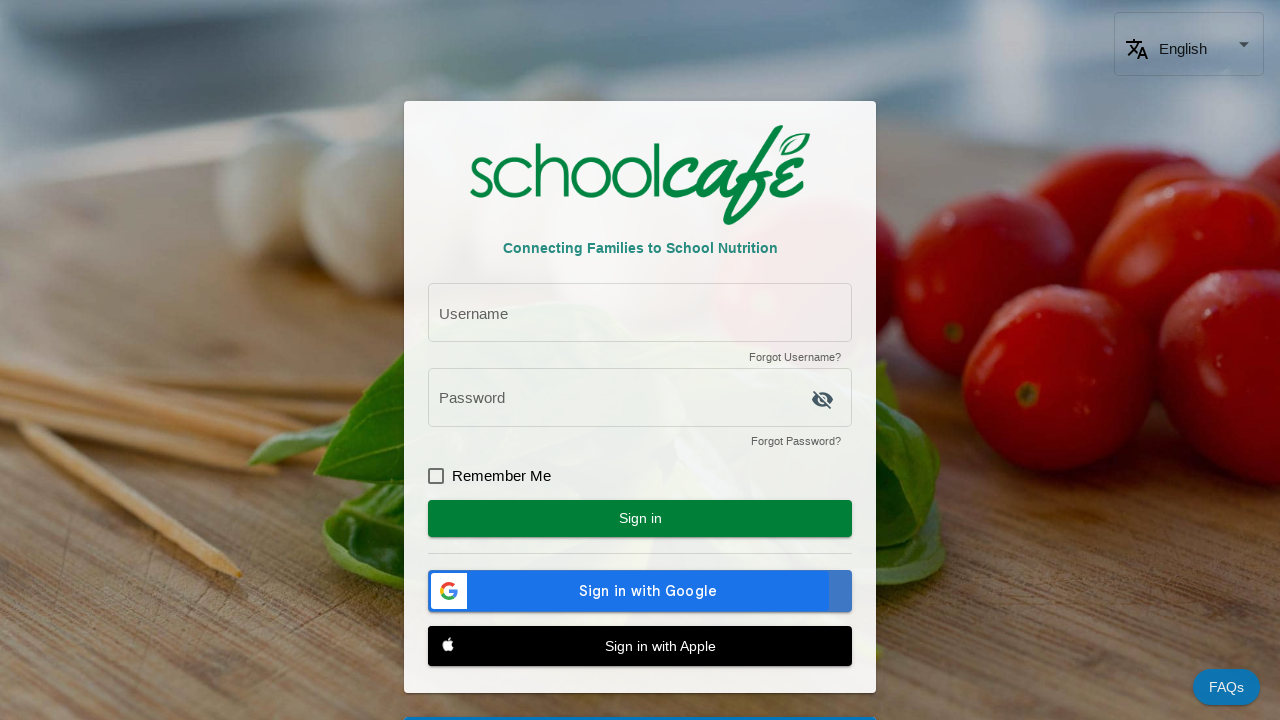

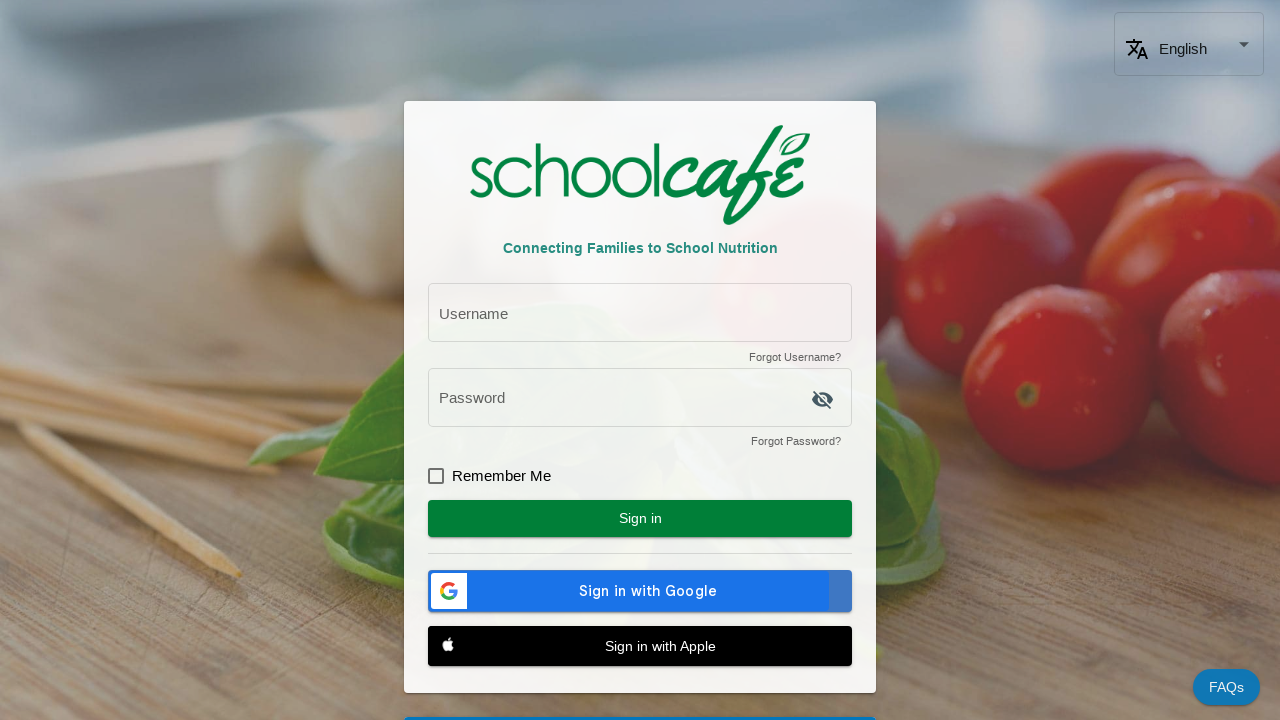